Navigates to OrangeHRM's free trial page, finds all "Privacy Policy" links, and clicks on the one containing "Service Privacy Policy" text.

Starting URL: https://www.orangehrm.com/en/30-day-free-trial

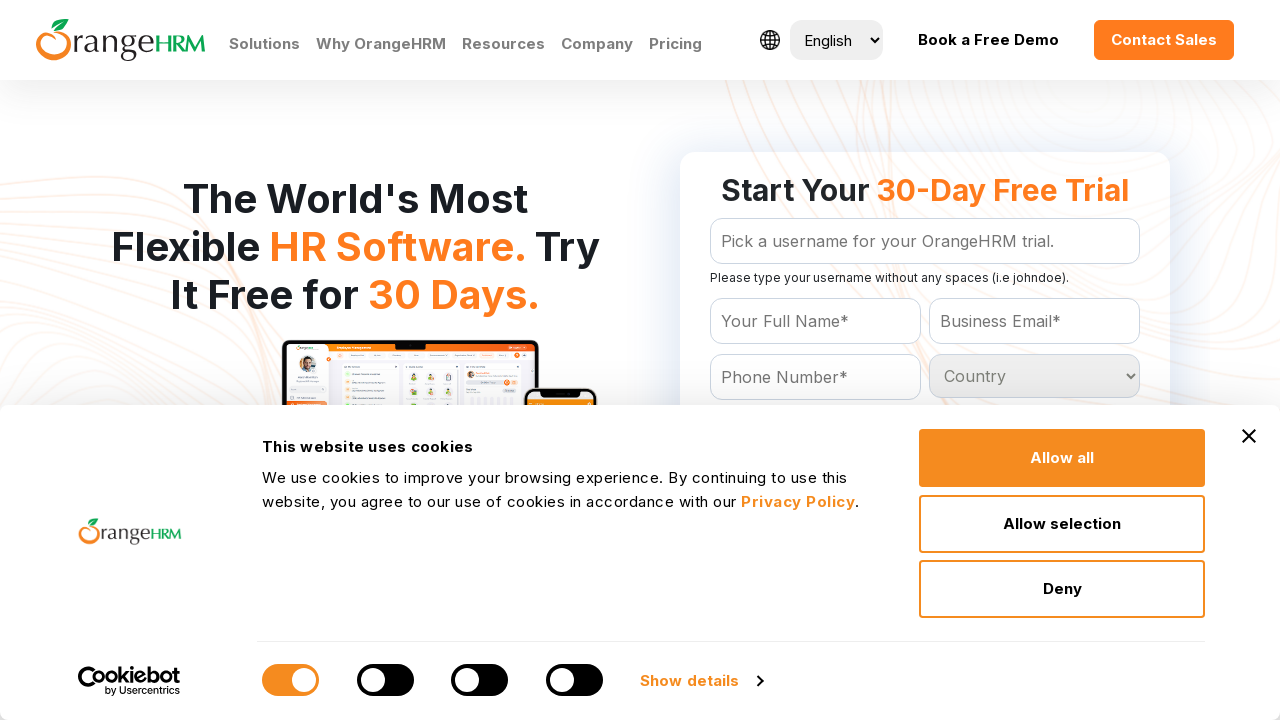

Navigated to OrangeHRM free trial page
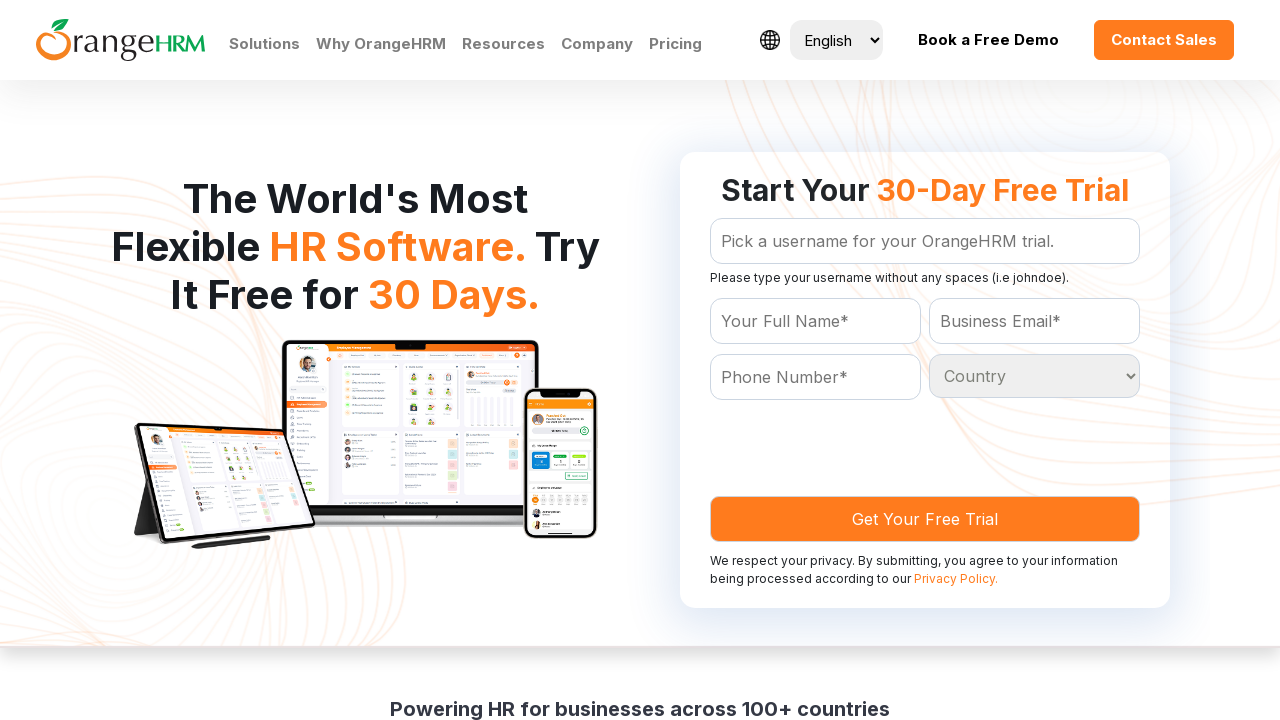

Located all 'Privacy Policy' link elements
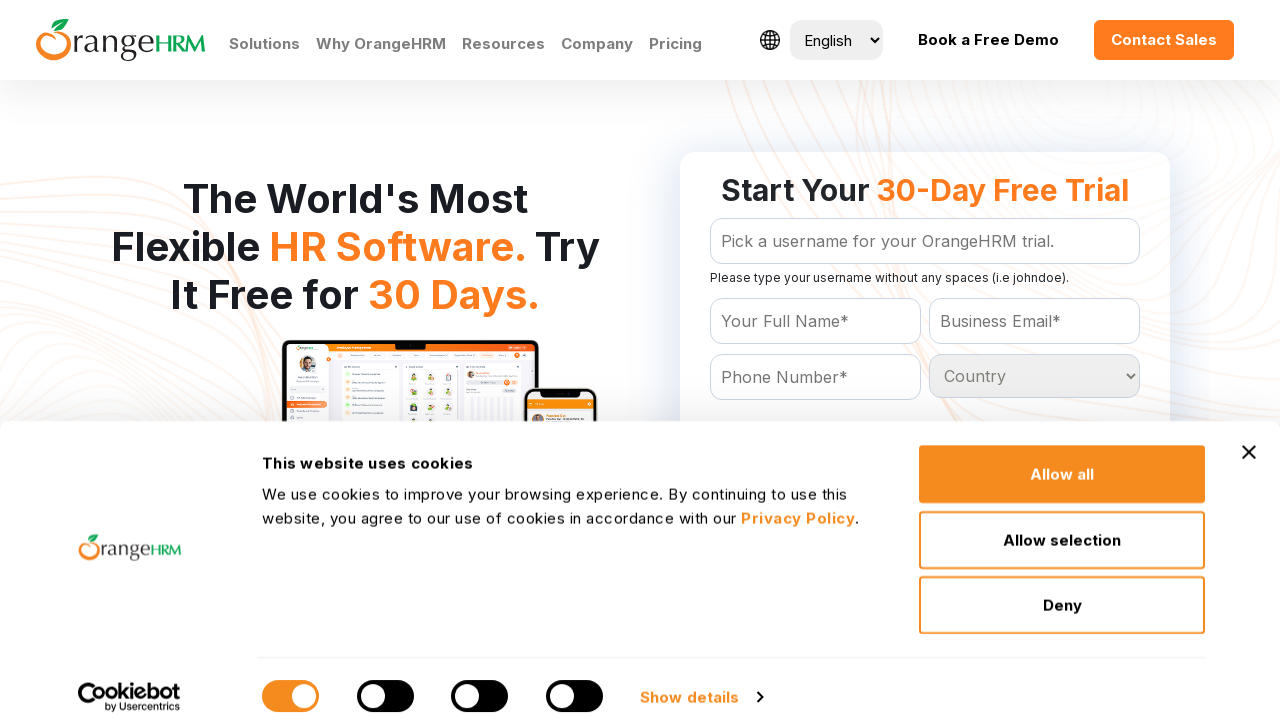

Waited for Privacy Policy links to be available
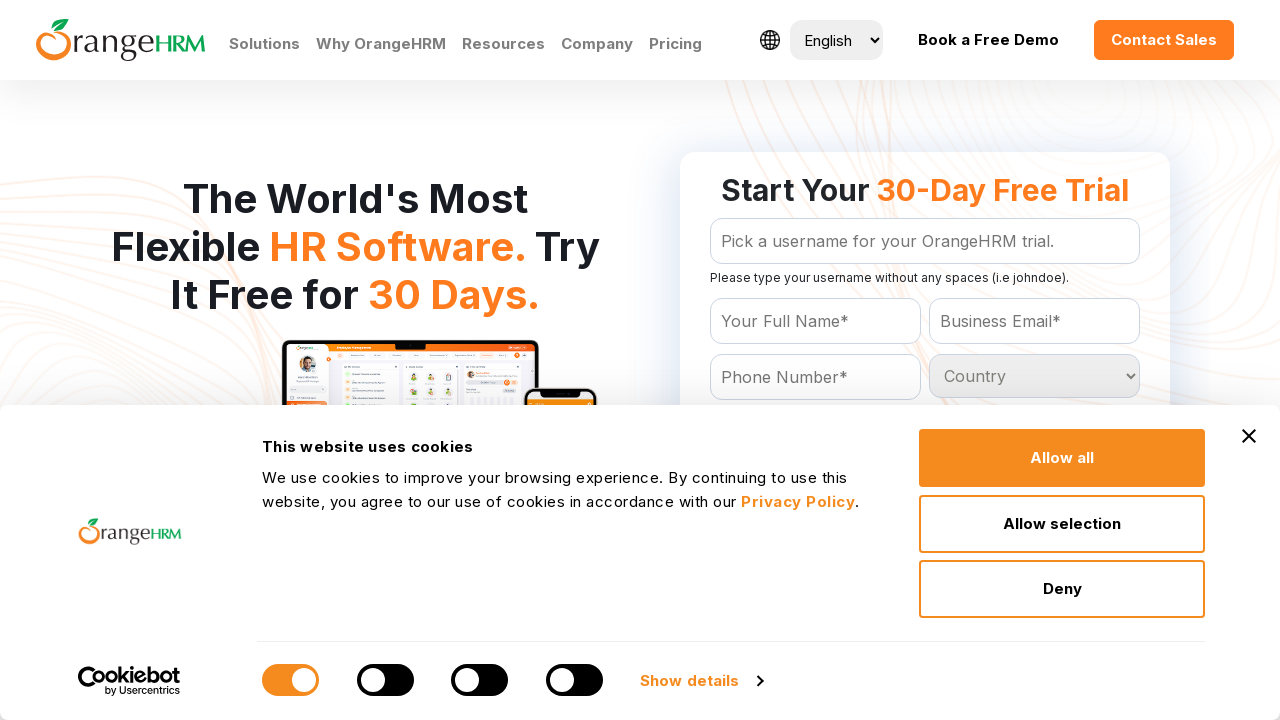

Found 6 Privacy Policy links
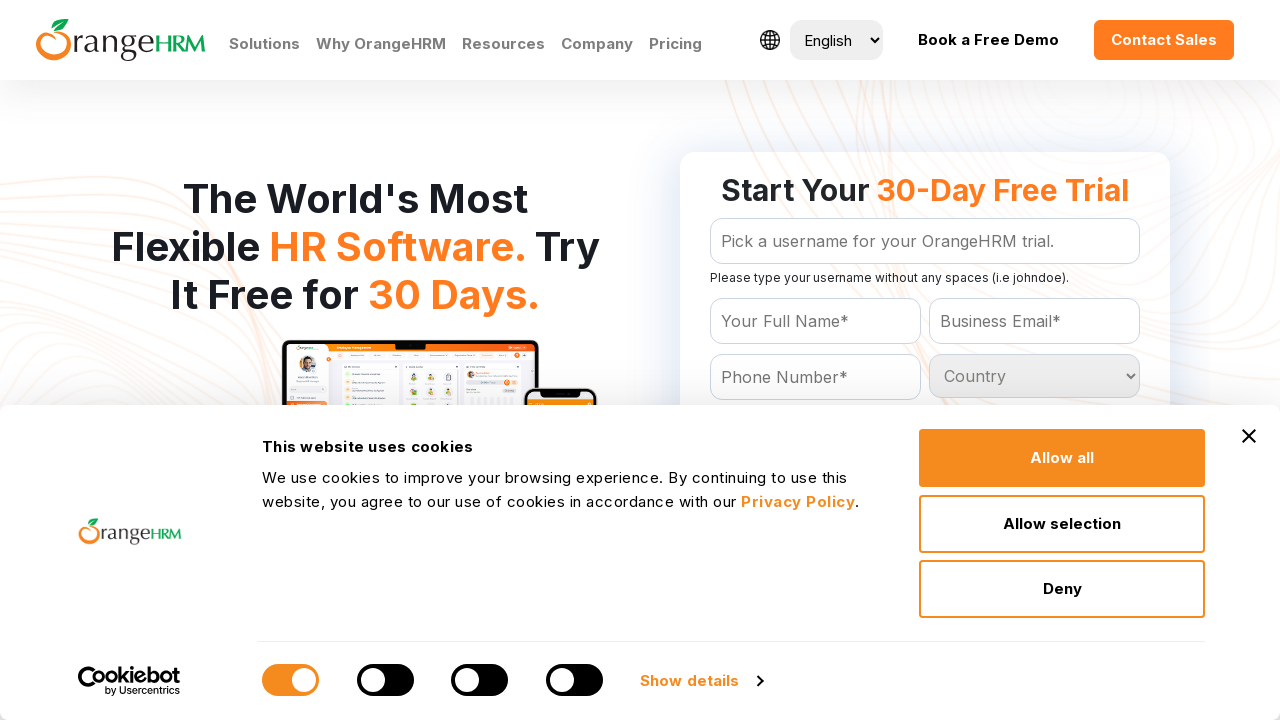

Retrieved text content from Privacy Policy link 1
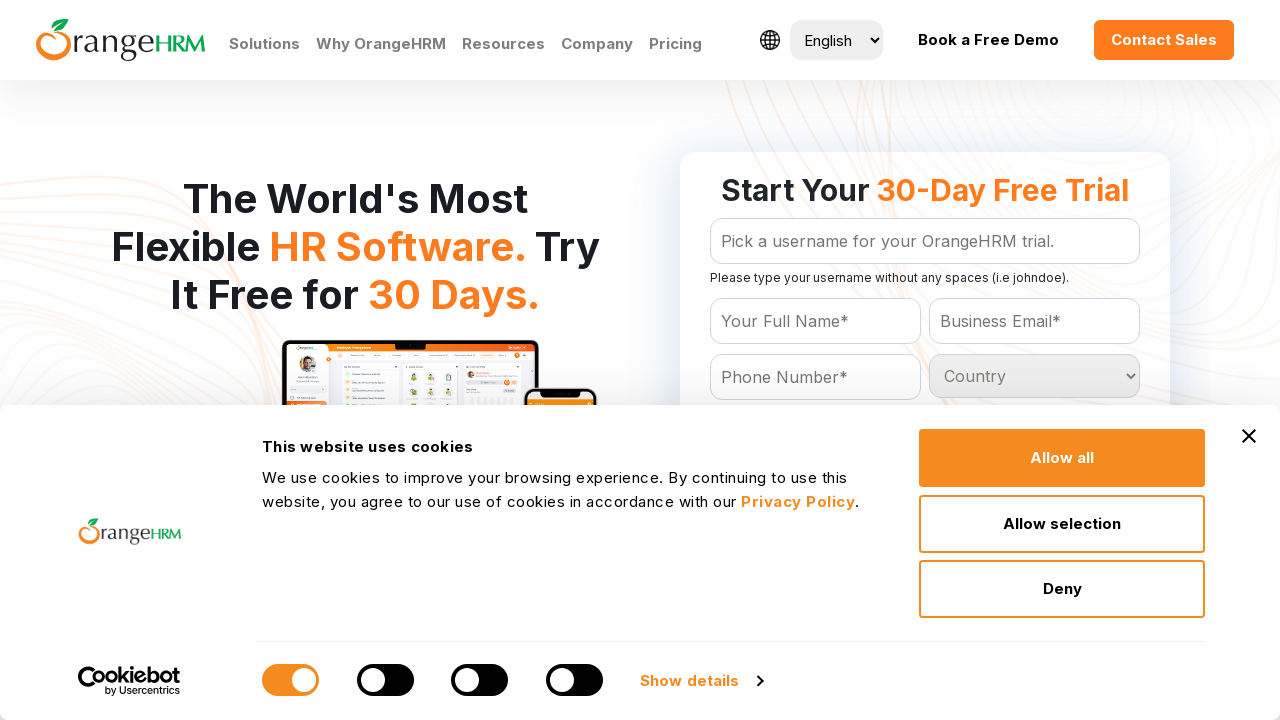

Retrieved text content from Privacy Policy link 2
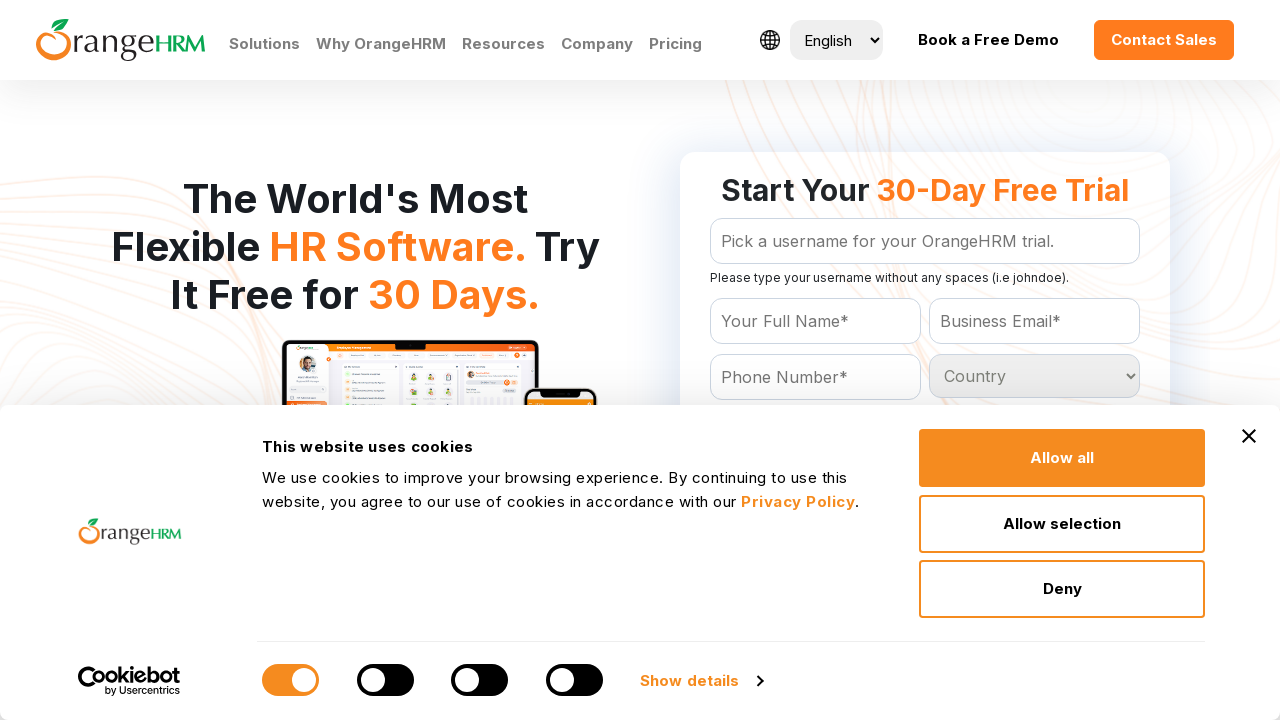

Retrieved text content from Privacy Policy link 3
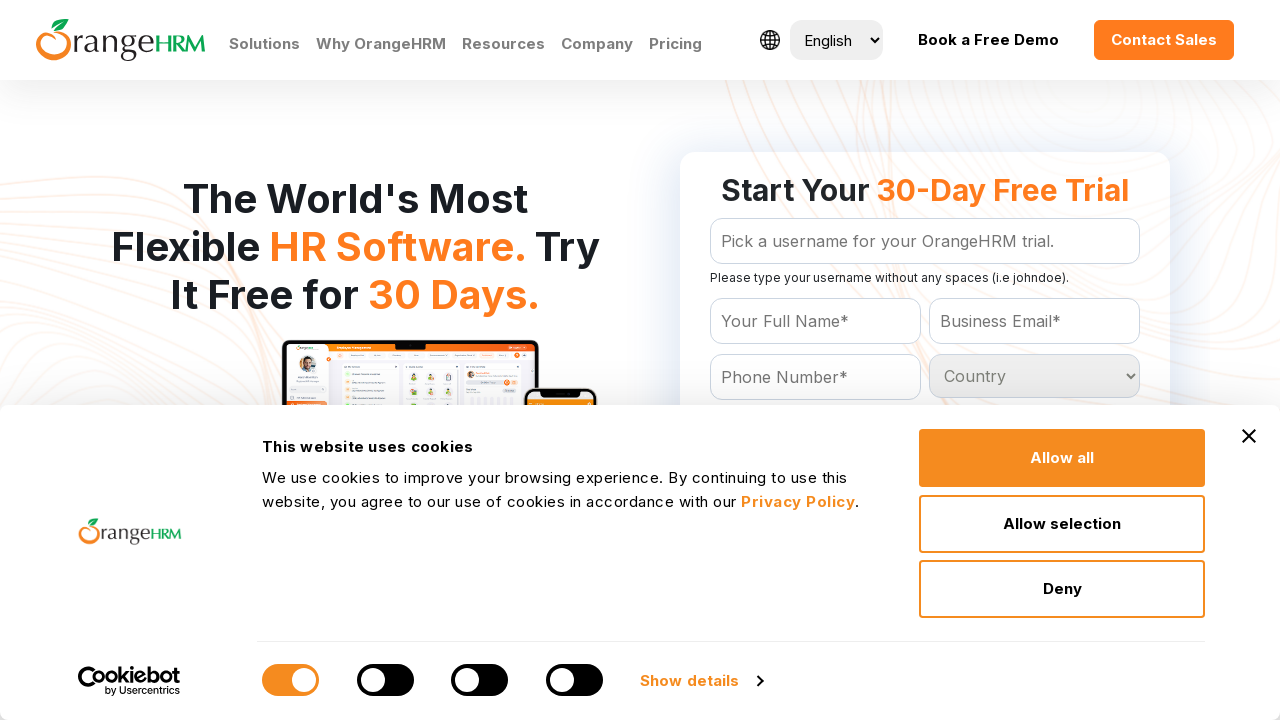

Retrieved text content from Privacy Policy link 4
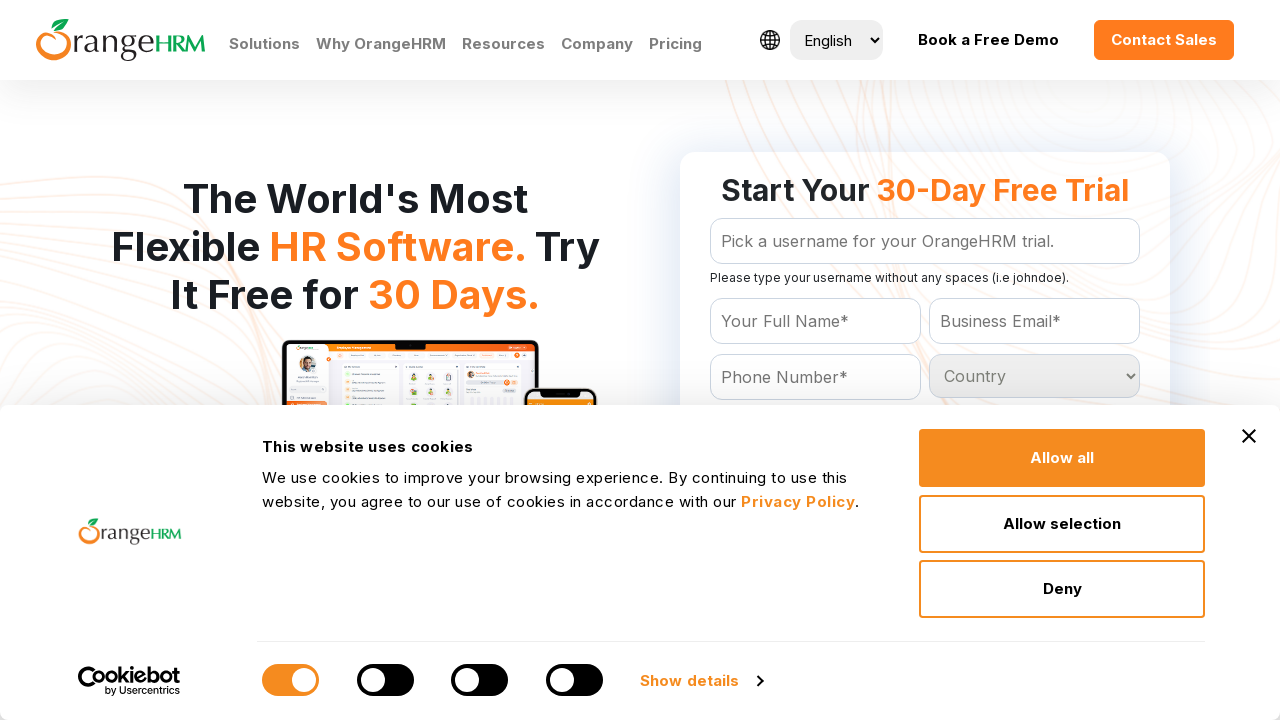

Retrieved text content from Privacy Policy link 5
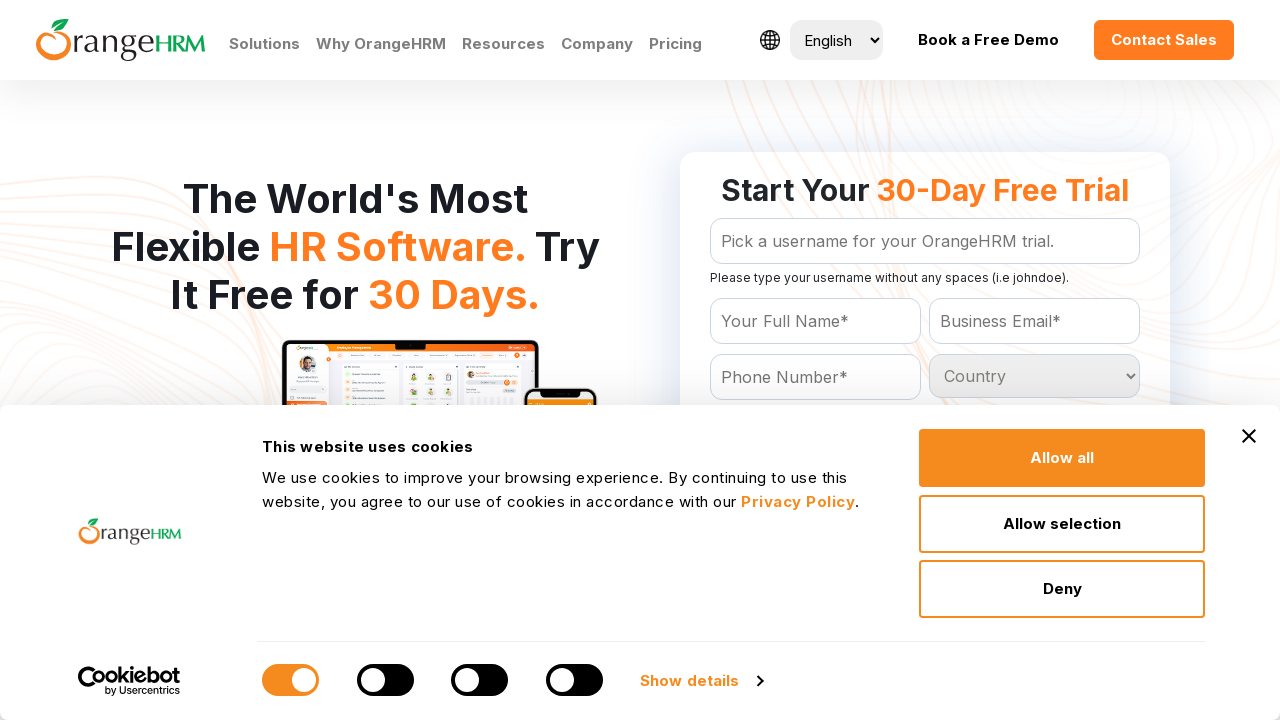

Clicked on 'Service Privacy Policy' link at (1038, 361) on text=Privacy Policy >> nth=4
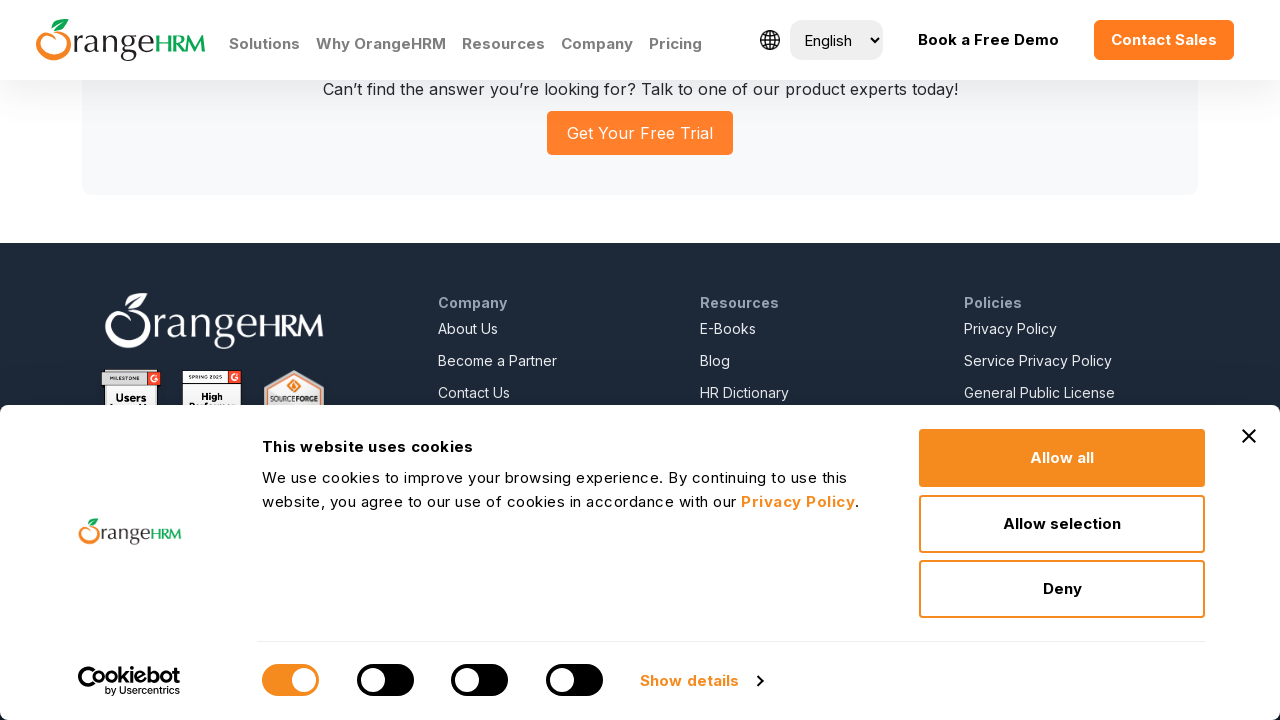

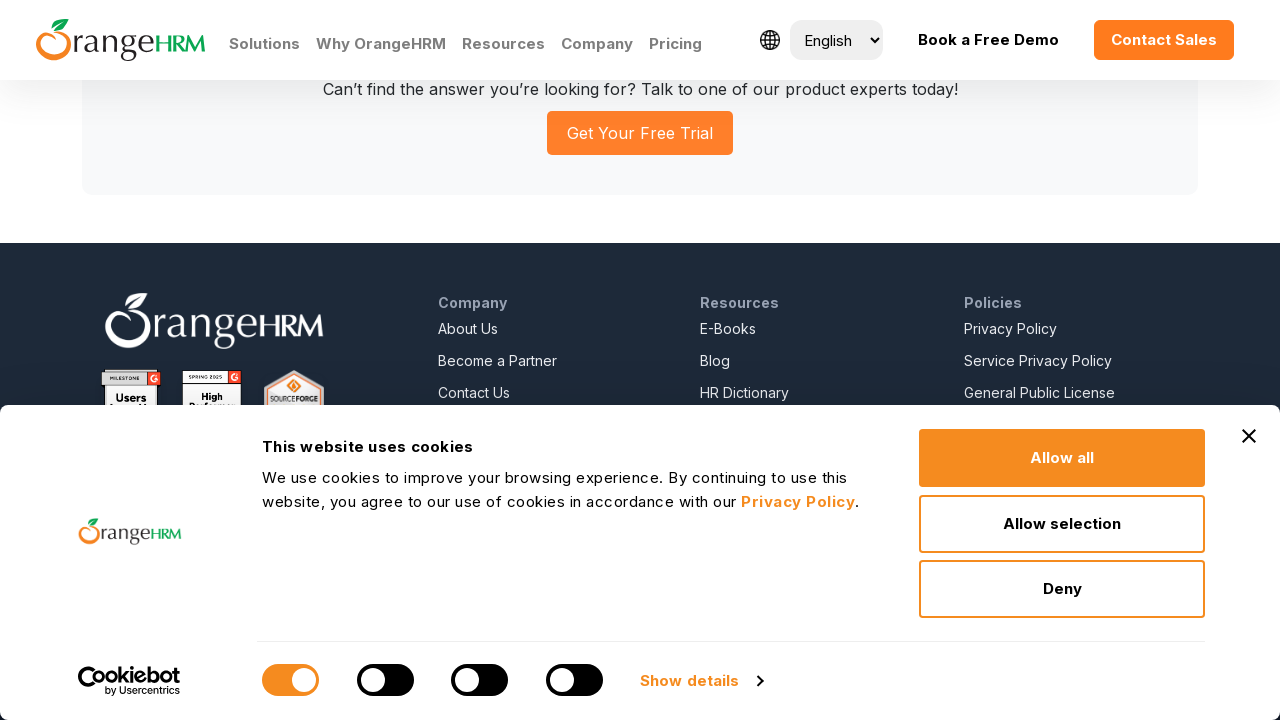